Navigates to a math challenge page, extracts a value from an element attribute, calculates the result using a logarithmic formula, fills the answer, selects checkboxes and radio buttons, then submits the form

Starting URL: http://suninjuly.github.io/get_attribute.html

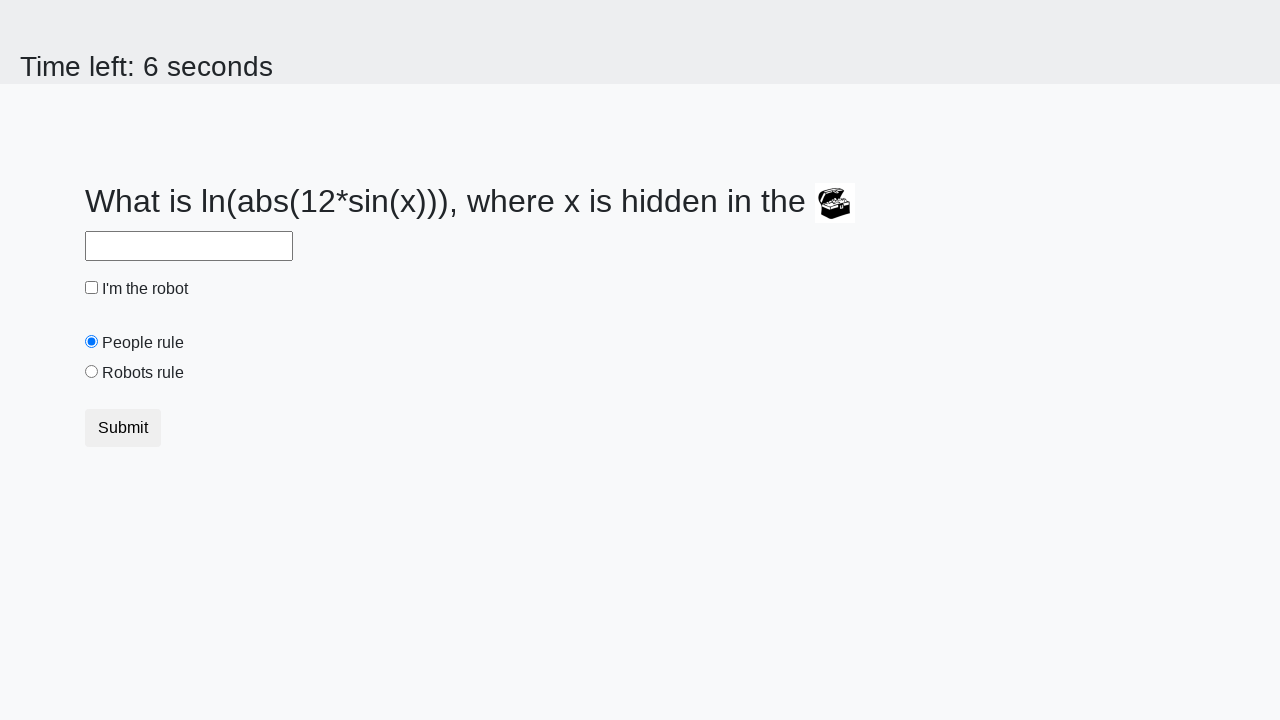

Located treasure element
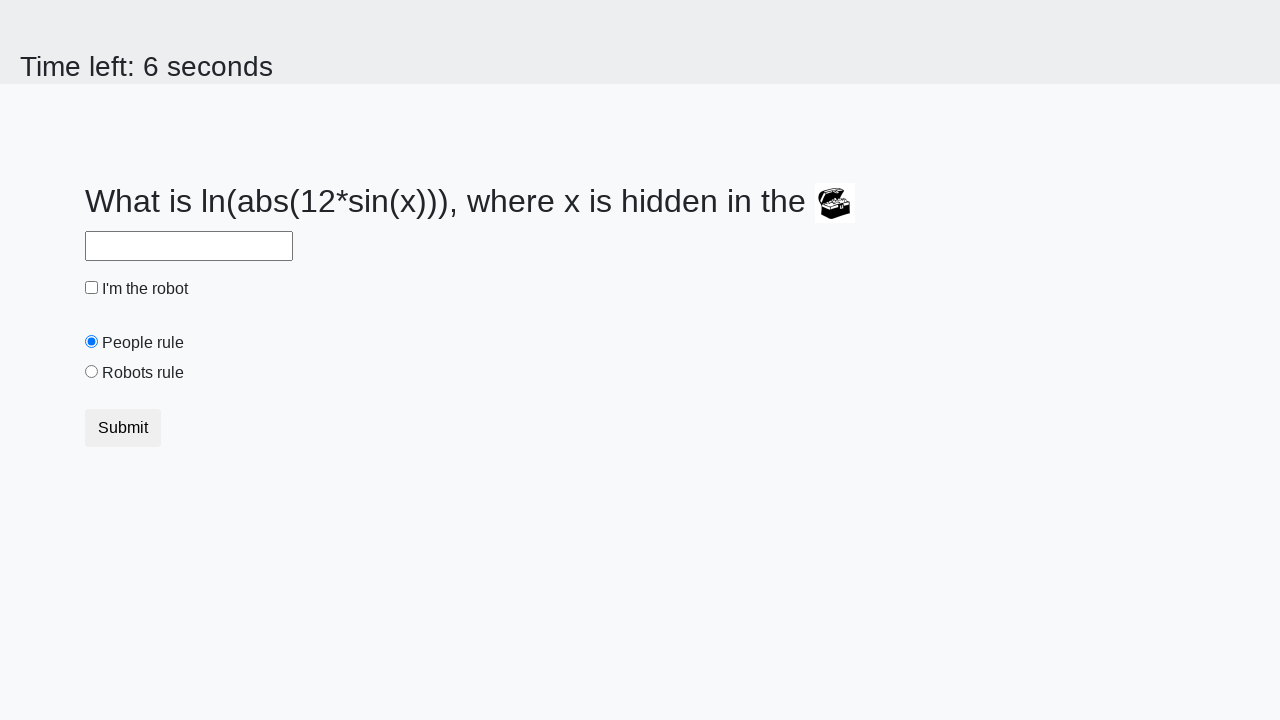

Extracted valuex attribute from treasure element
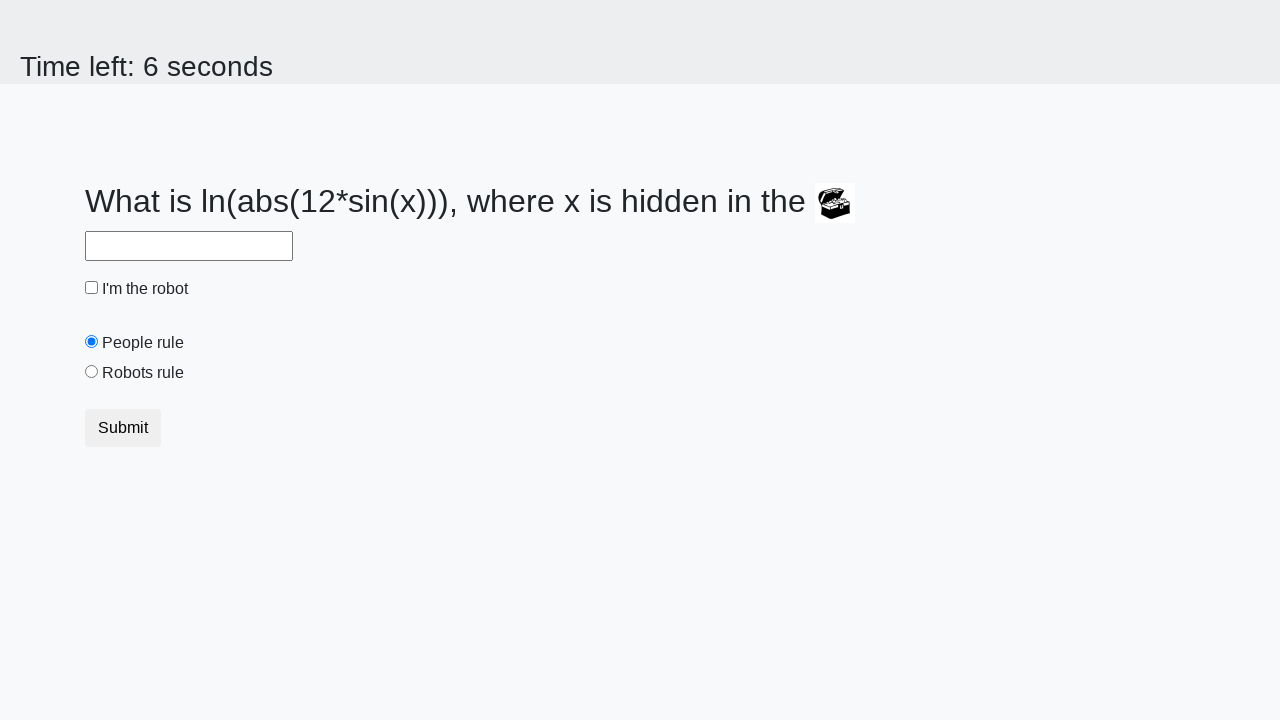

Calculated logarithmic formula result using extracted value
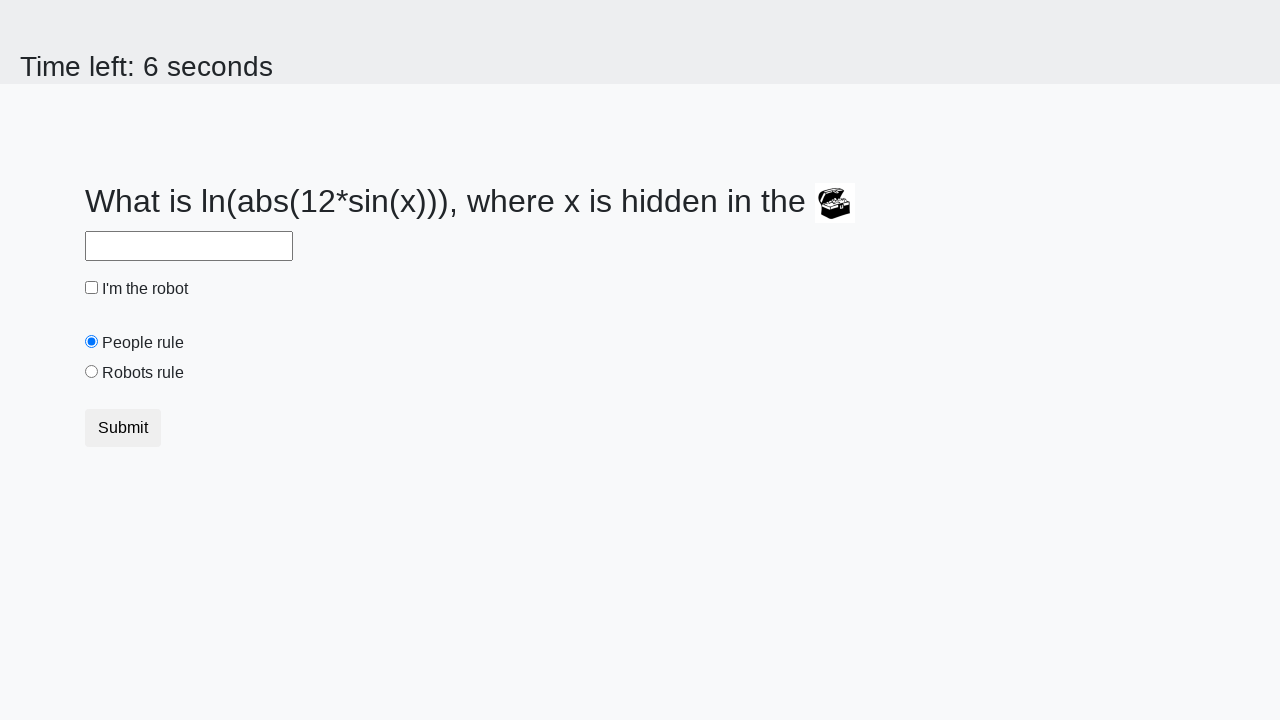

Filled answer field with calculated value on #answer
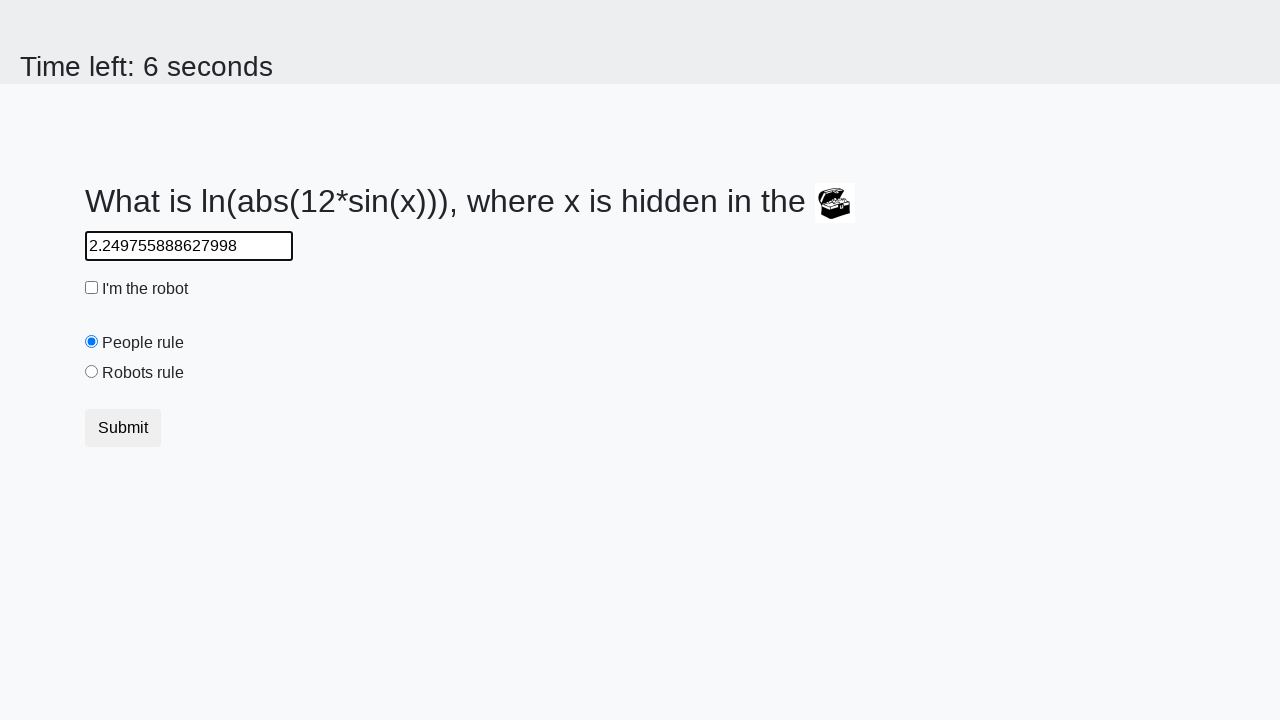

Checked the robot checkbox at (92, 288) on #robotCheckbox
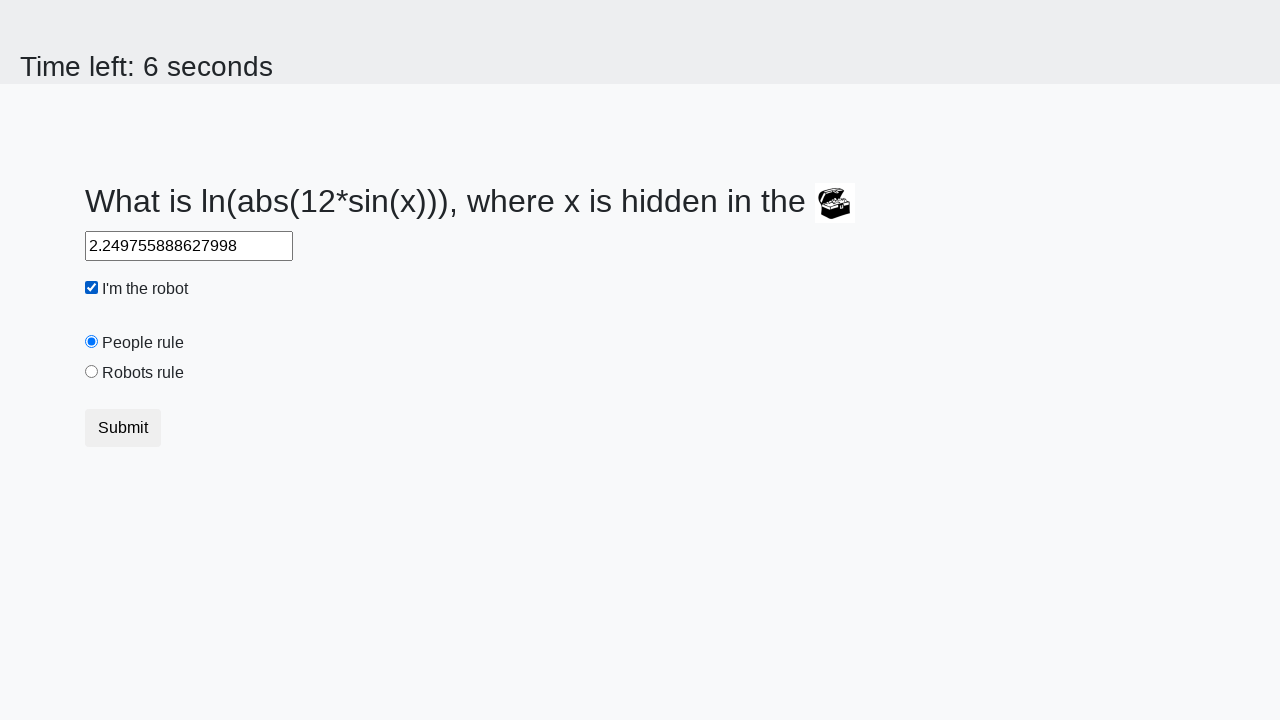

Selected the robots rule radio button at (92, 372) on #robotsRule
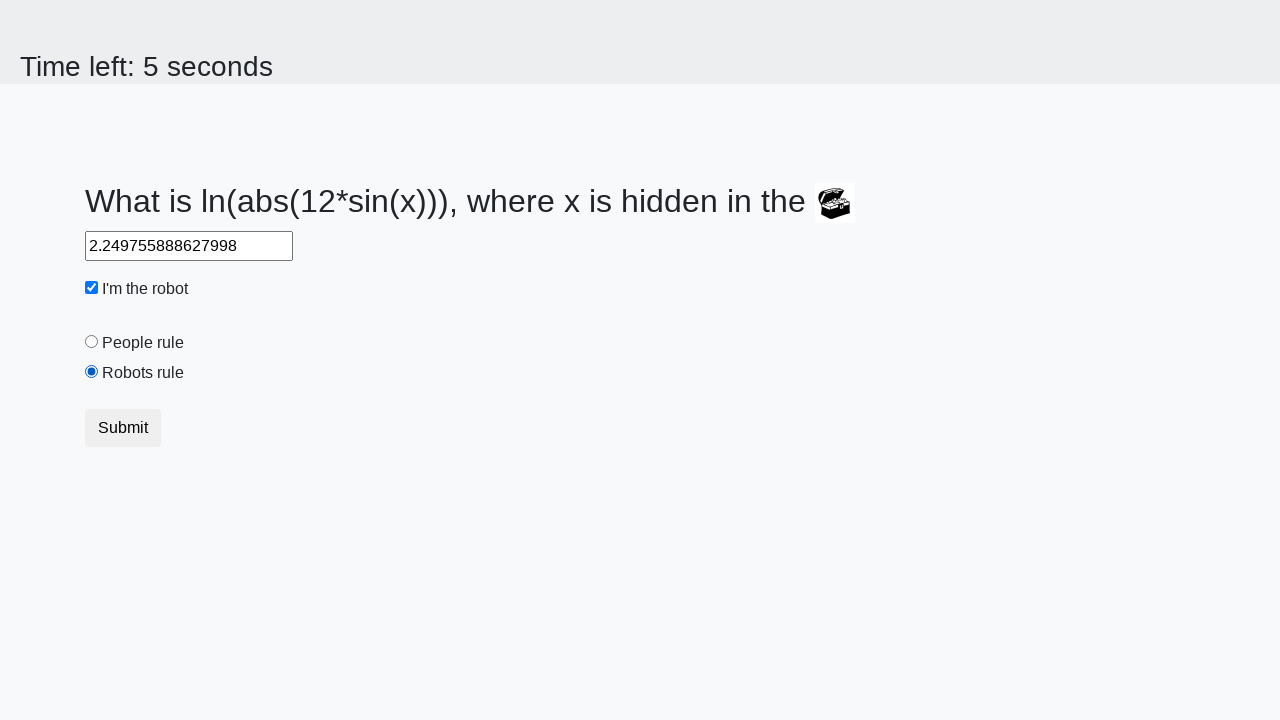

Submitted the form at (123, 428) on .btn.btn-default
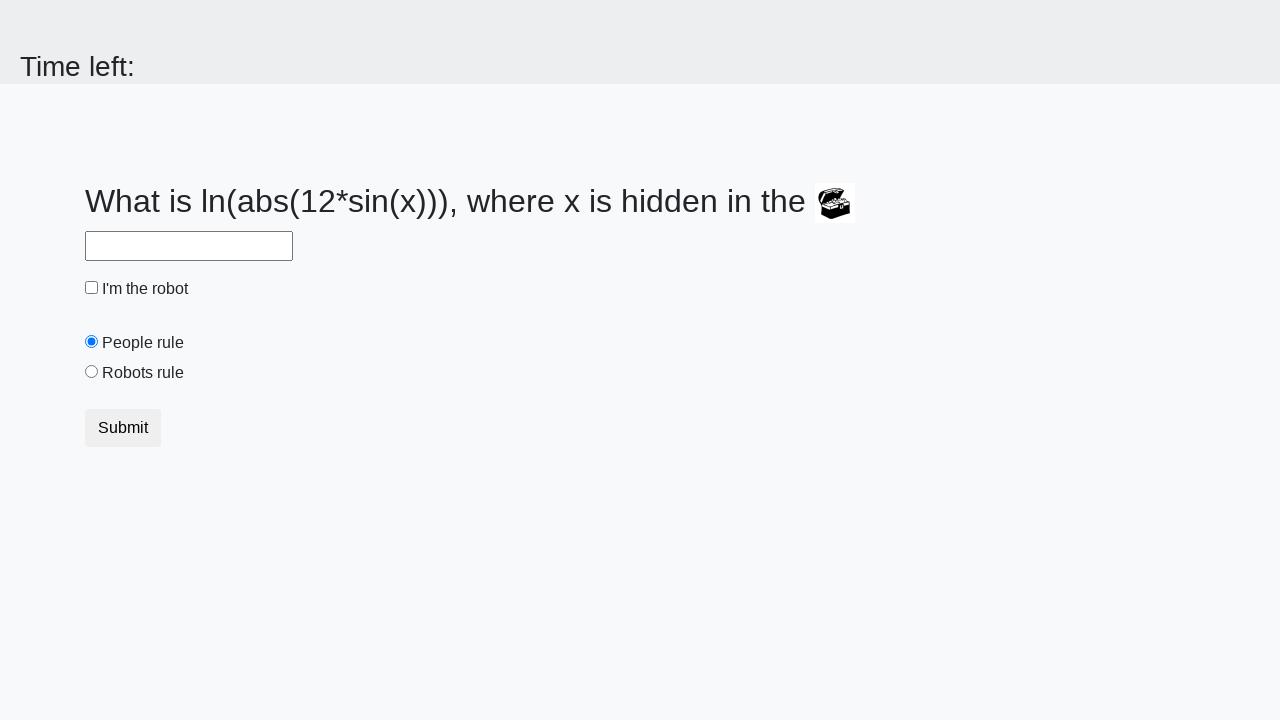

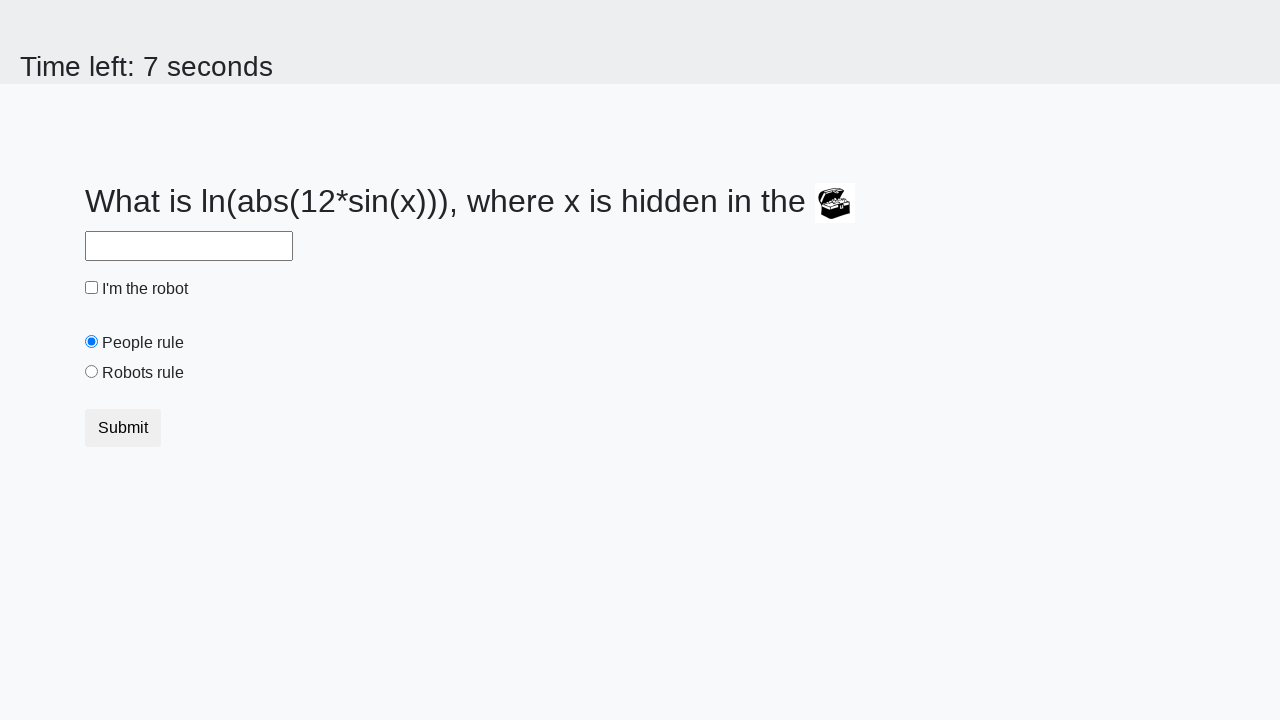